Tests clicking a button with a specific class attribute multiple times and handling alert dialogs that appear after each click

Starting URL: http://uitestingplayground.com/classattr

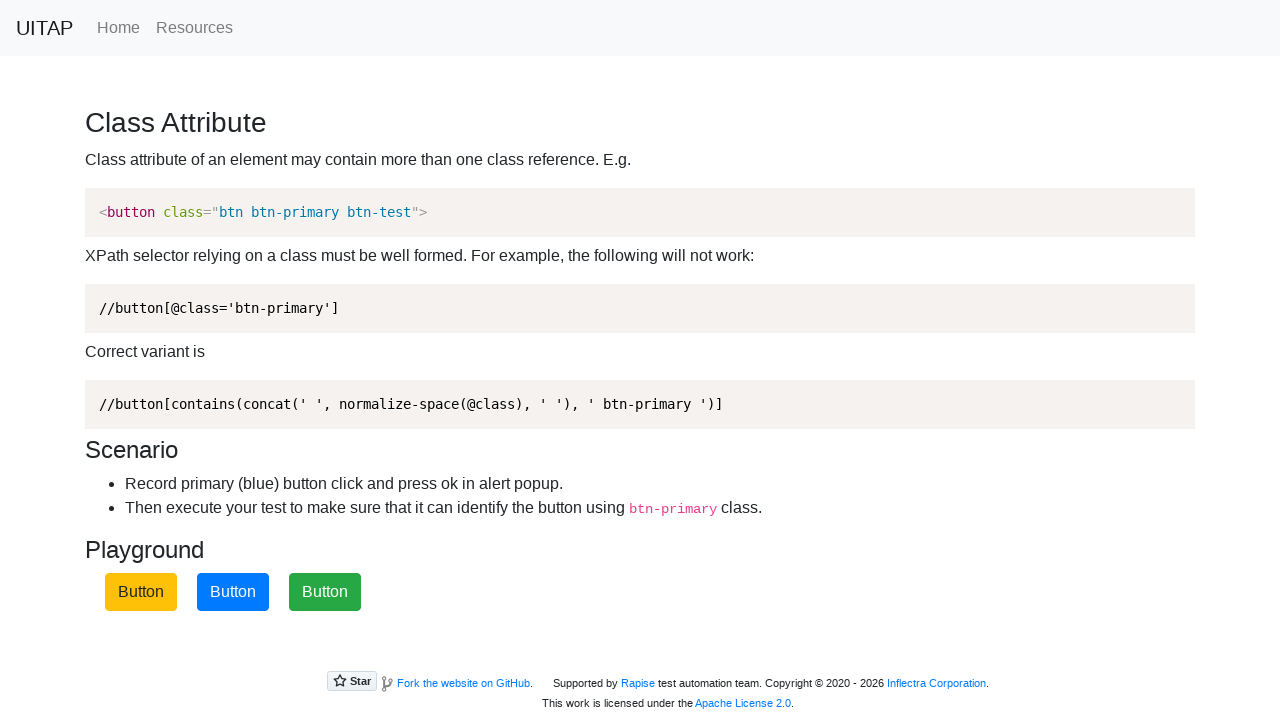

Clicked button with btn-primary class at (233, 592) on xpath=//button[contains(@class, 'btn-primary')]
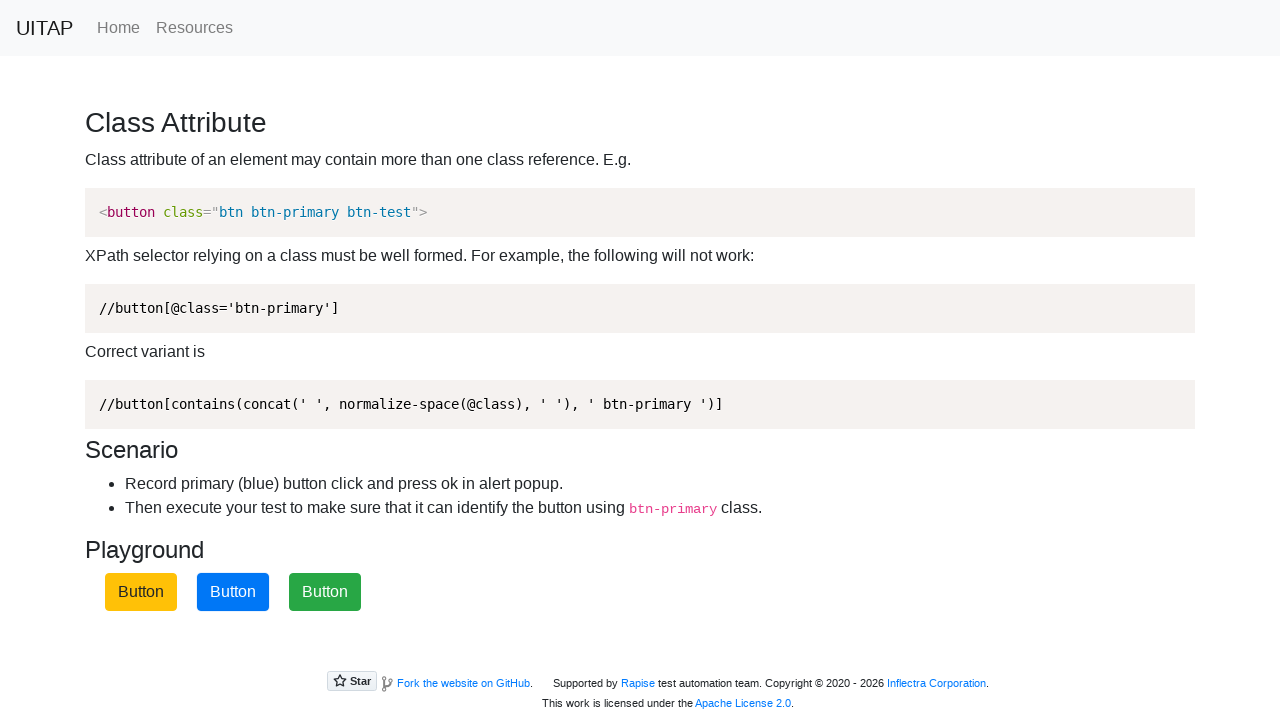

Set up dialog handler to accept alerts
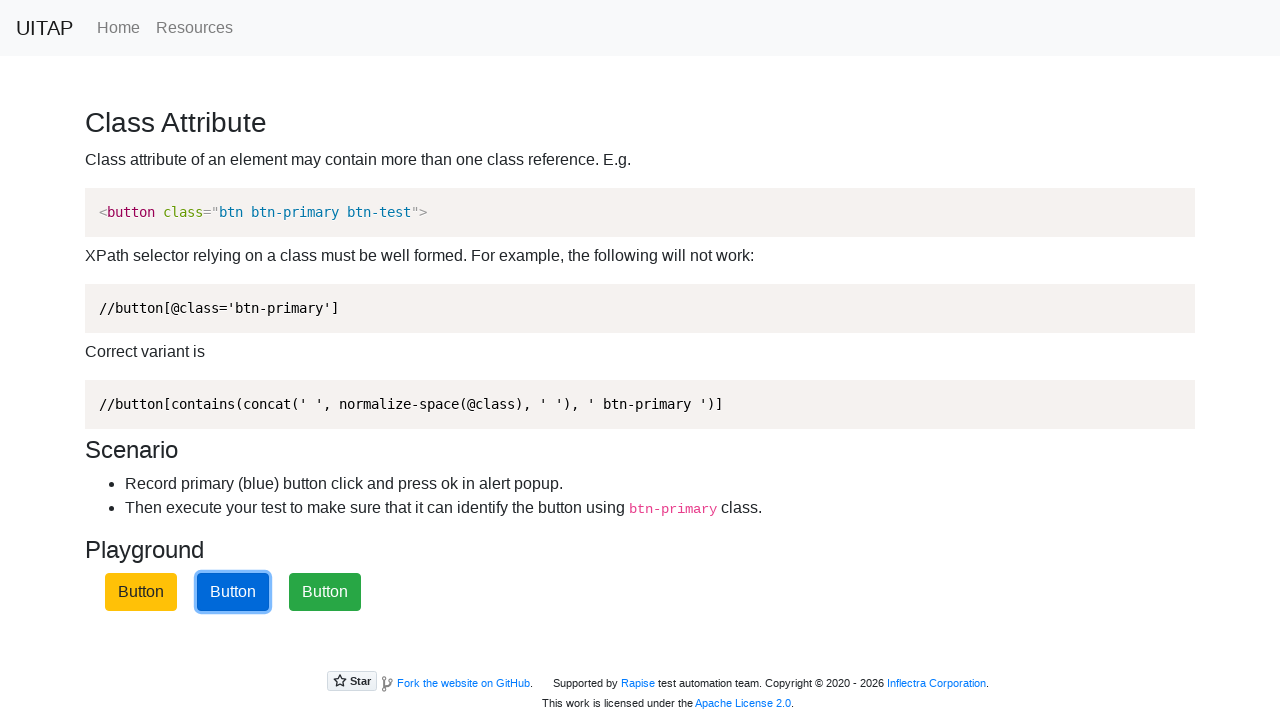

Navigated back to class attribute test page
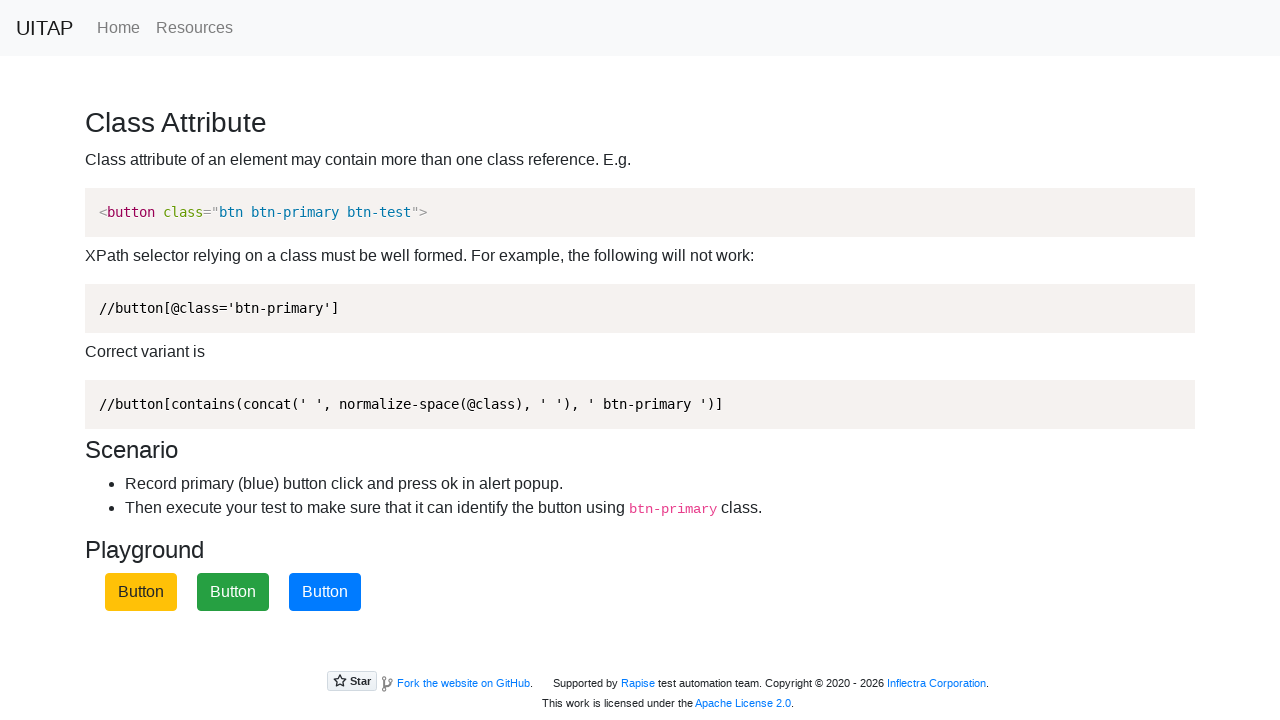

Clicked button with btn-primary class at (325, 592) on xpath=//button[contains(@class, 'btn-primary')]
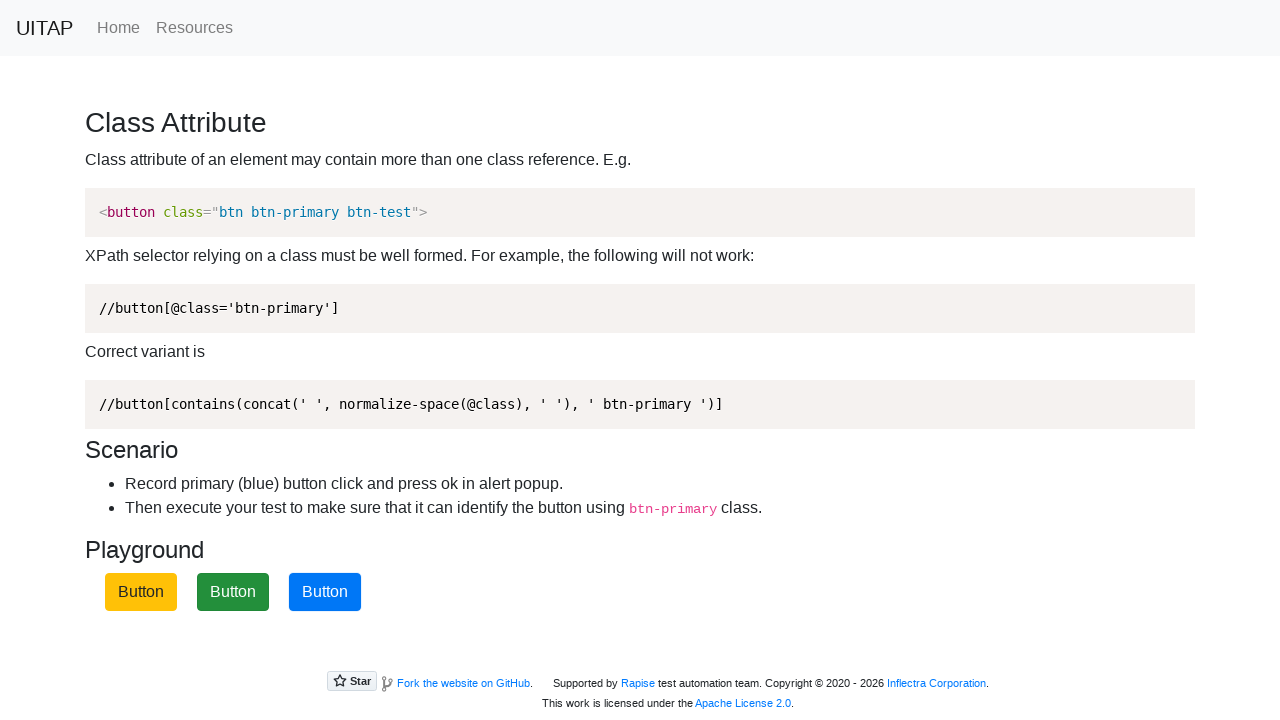

Set up dialog handler to accept alerts
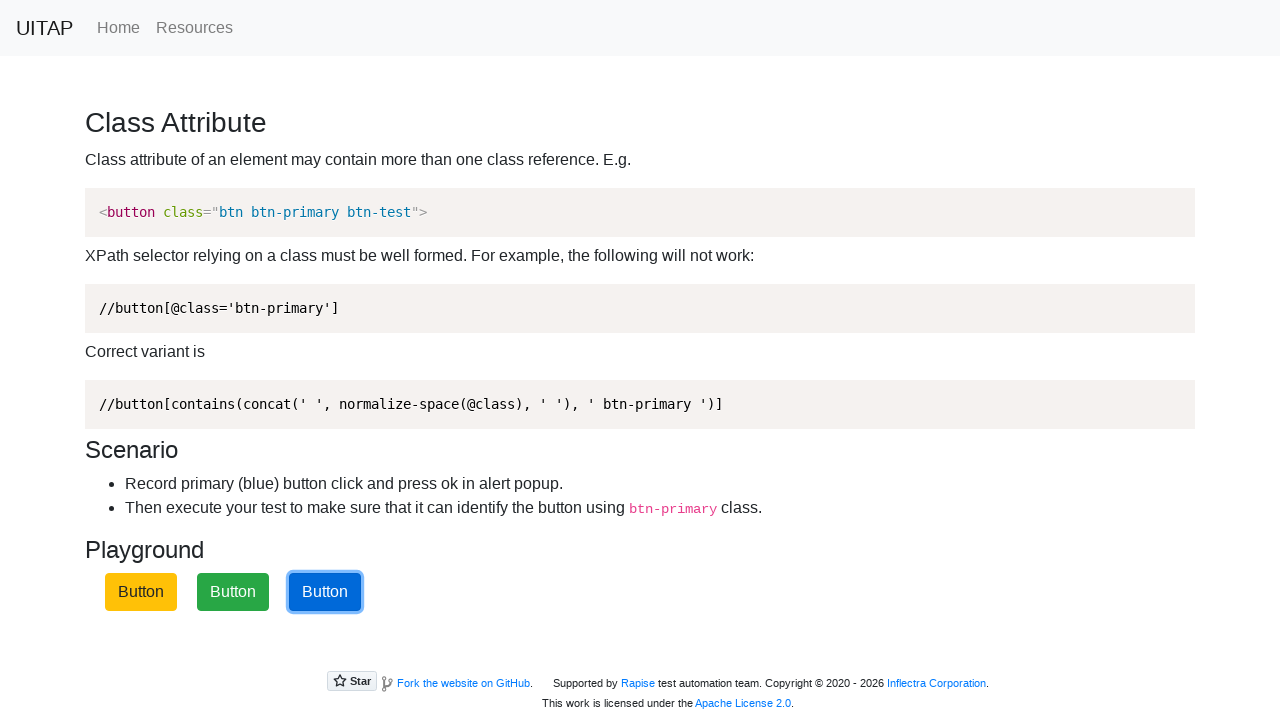

Navigated back to class attribute test page
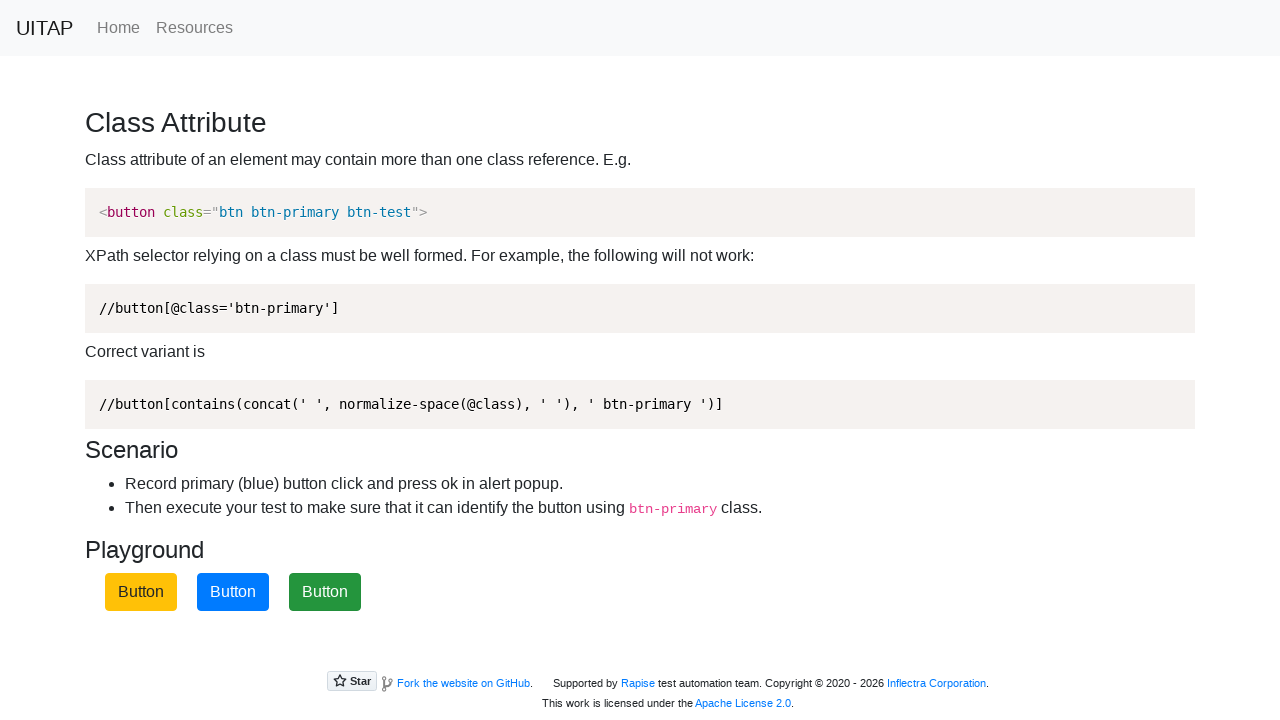

Clicked button with btn-primary class at (233, 592) on xpath=//button[contains(@class, 'btn-primary')]
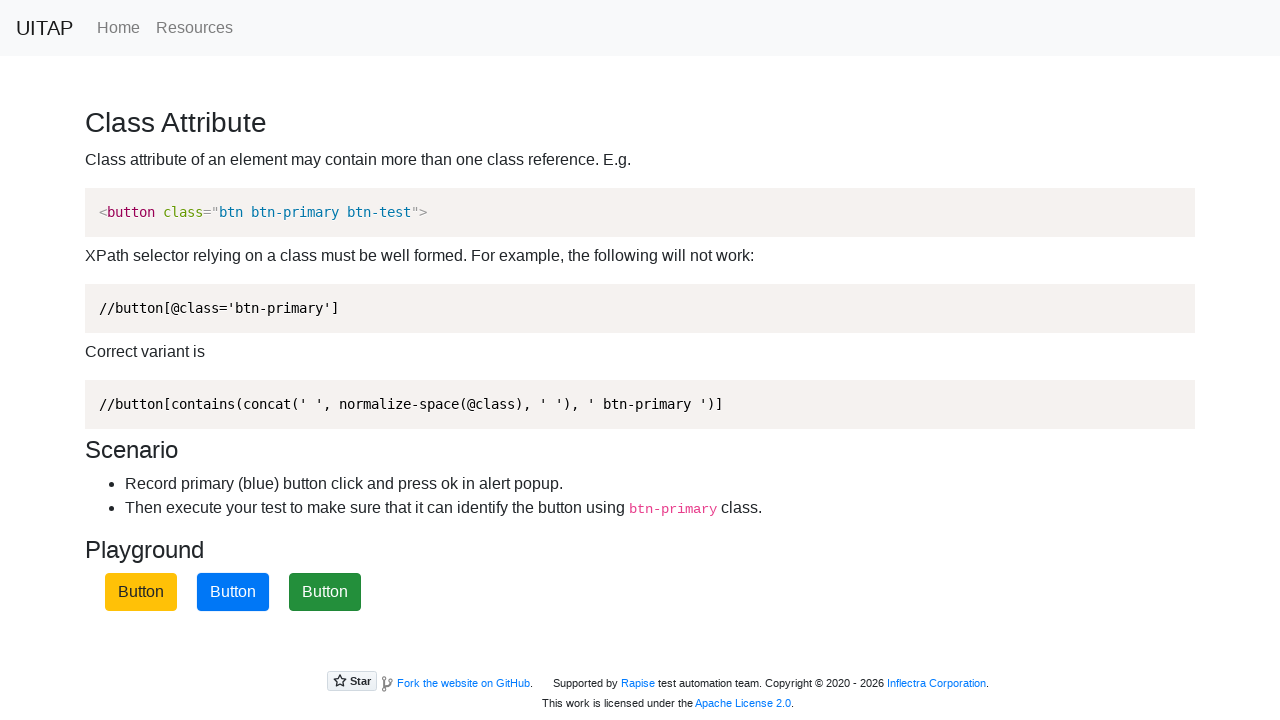

Set up dialog handler to accept alerts
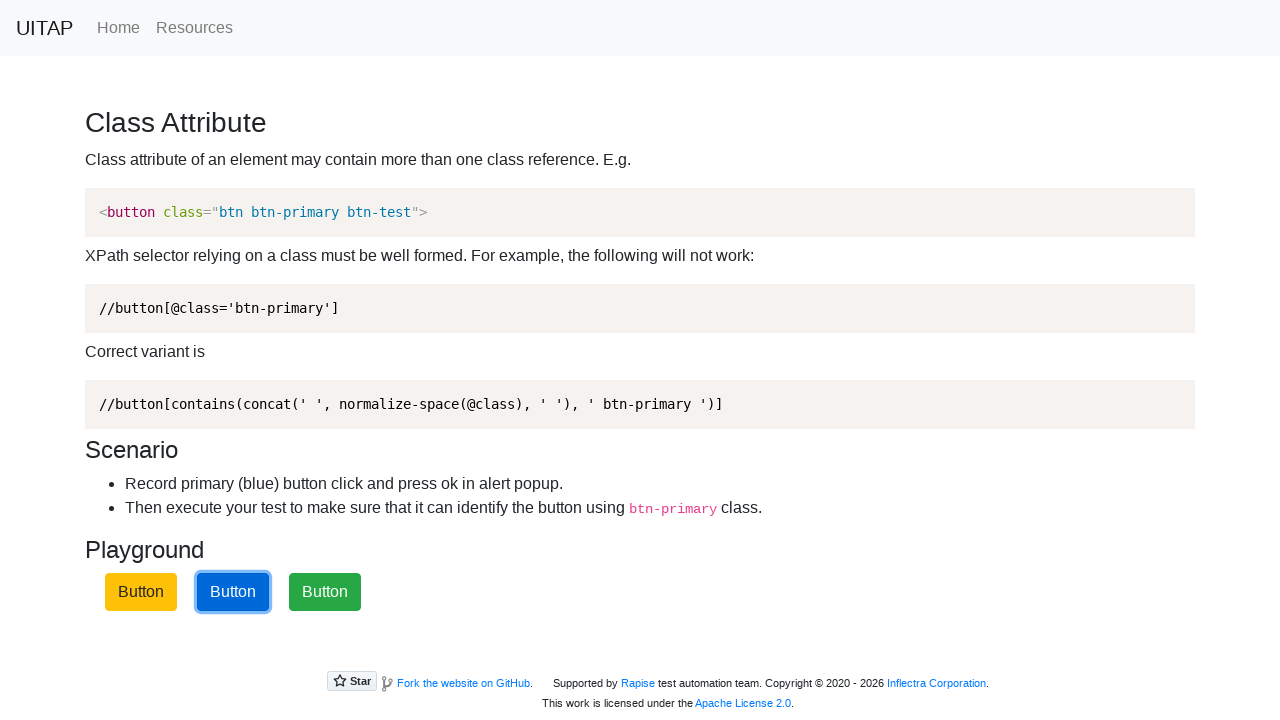

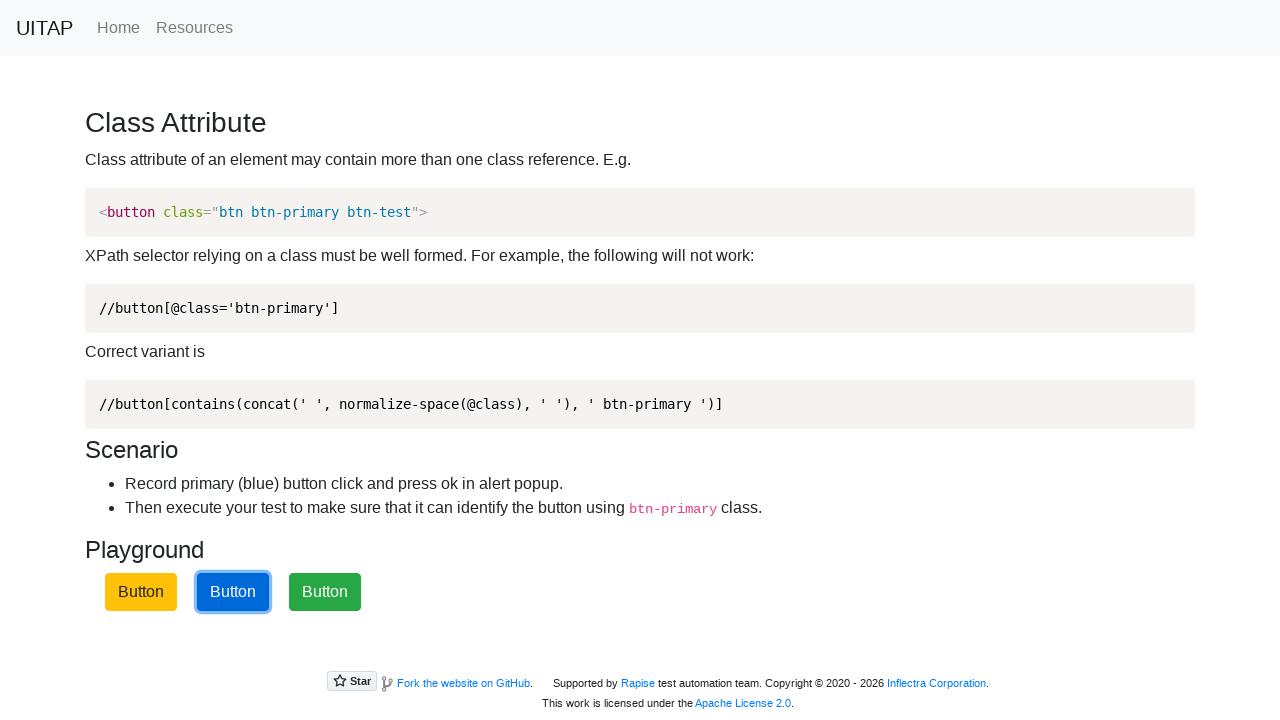